Tests sorting the Due column in descending order by clicking the column header twice and verifying the values are sorted correctly

Starting URL: http://the-internet.herokuapp.com/tables

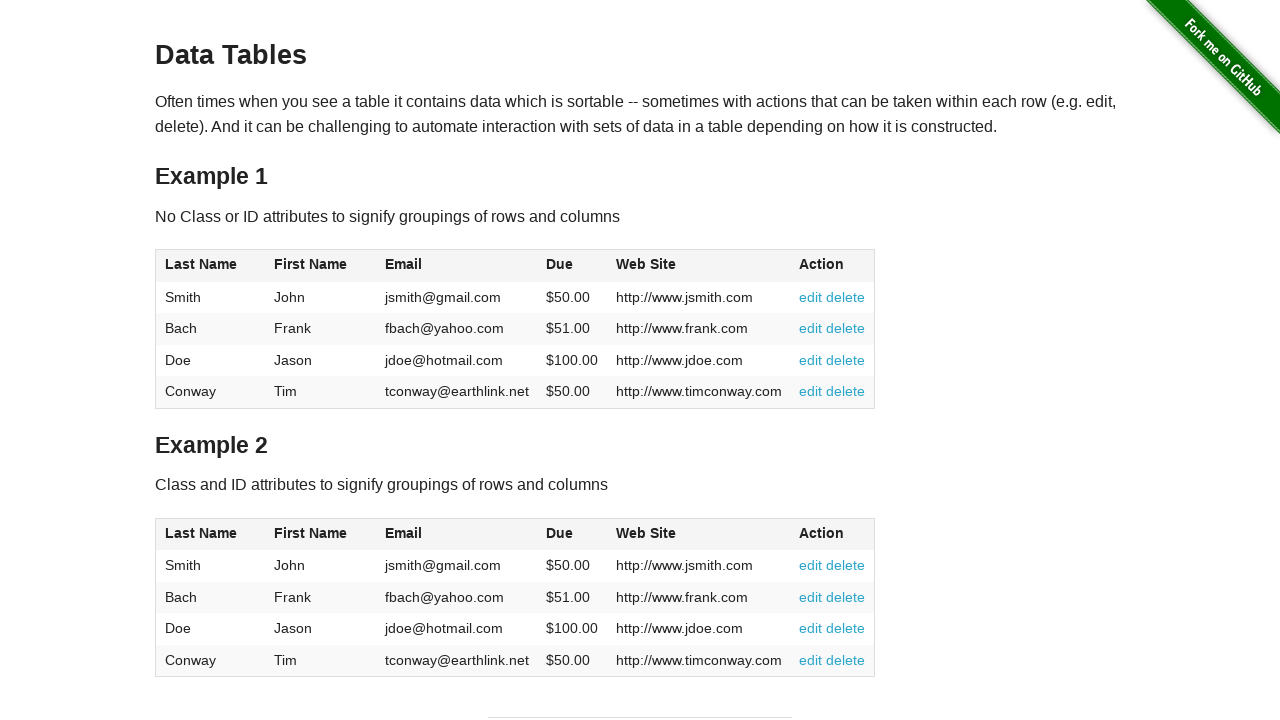

Clicked Due column header (4th column) first time for ascending sort at (572, 266) on #table1 thead tr th:nth-of-type(4)
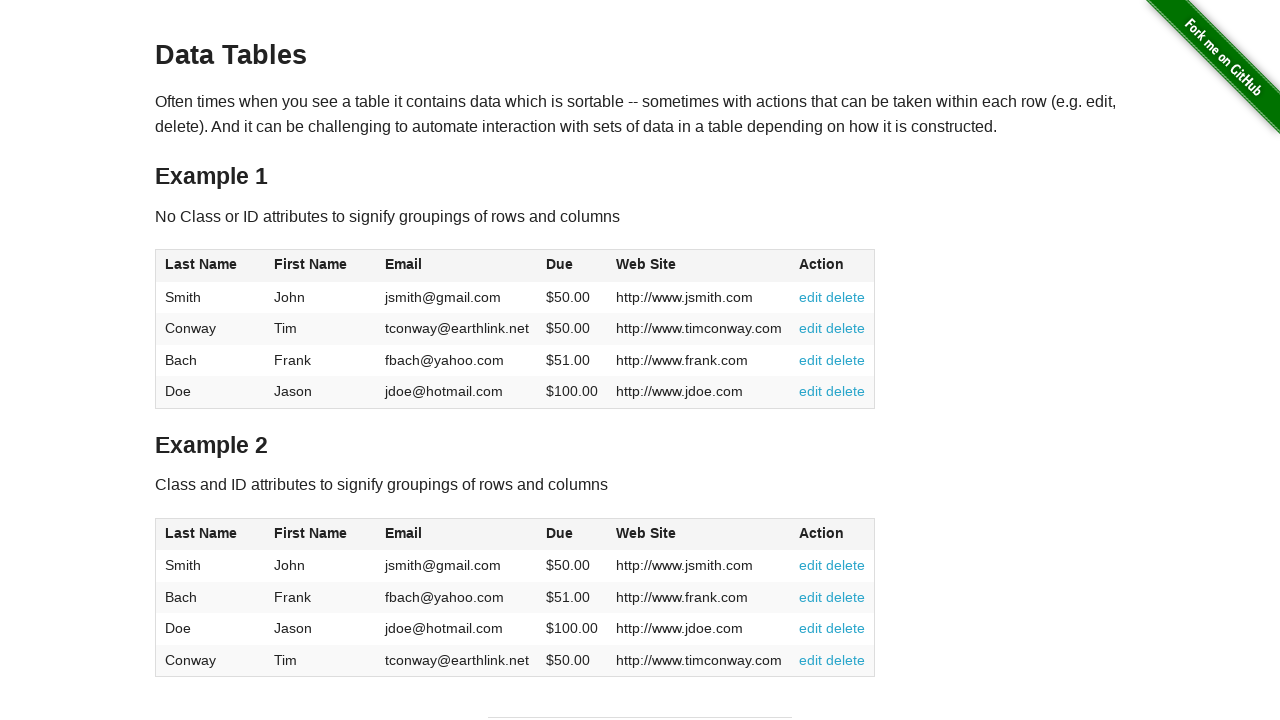

Clicked Due column header second time for descending sort at (572, 266) on #table1 thead tr th:nth-of-type(4)
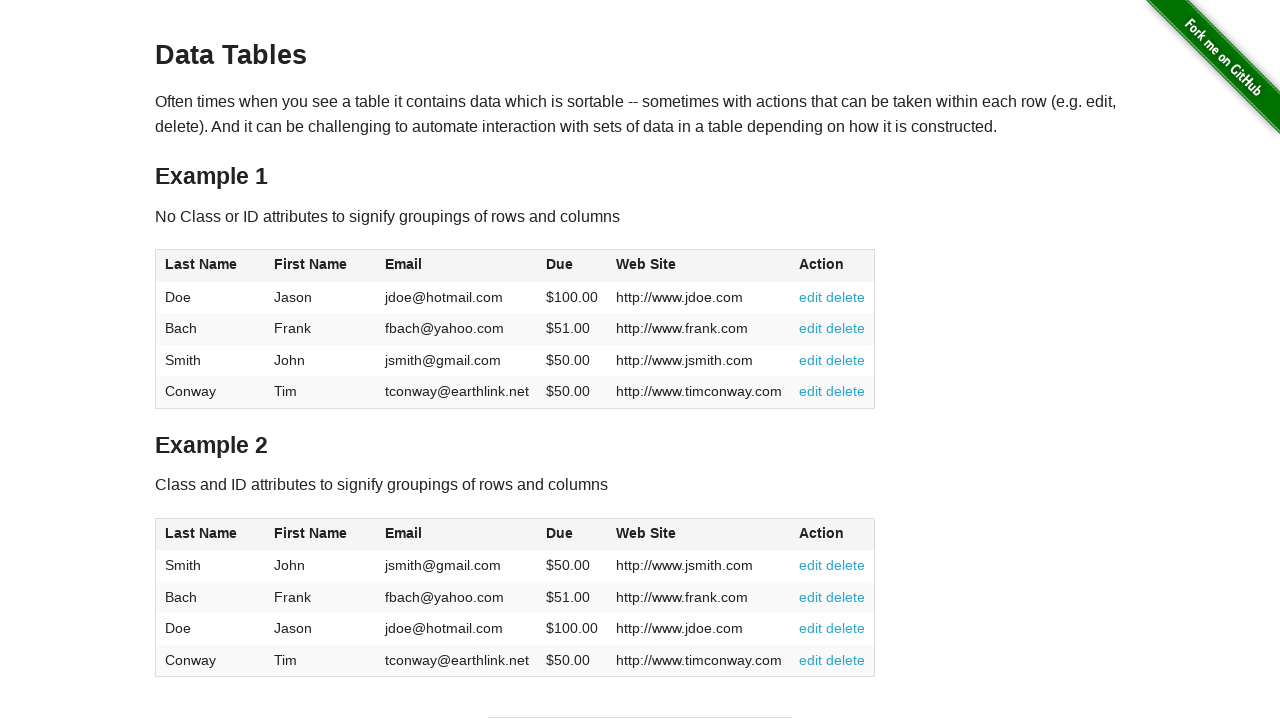

Table updated with descending sorted Due values
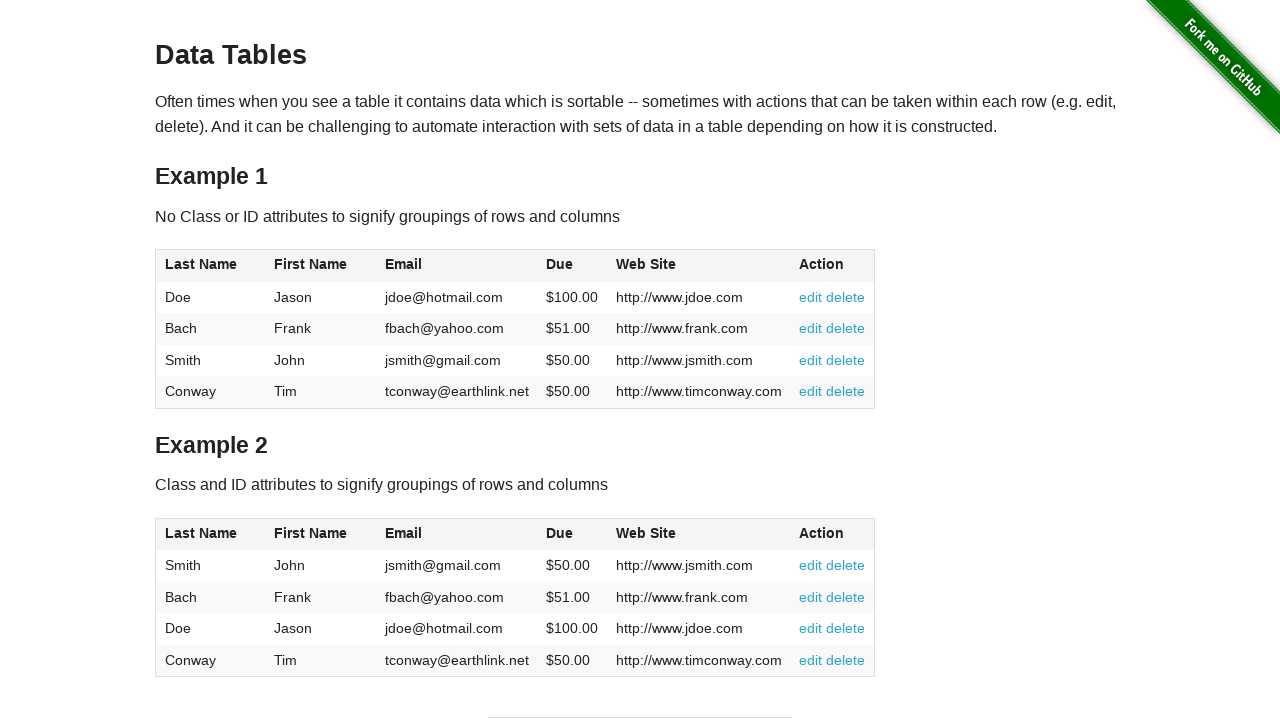

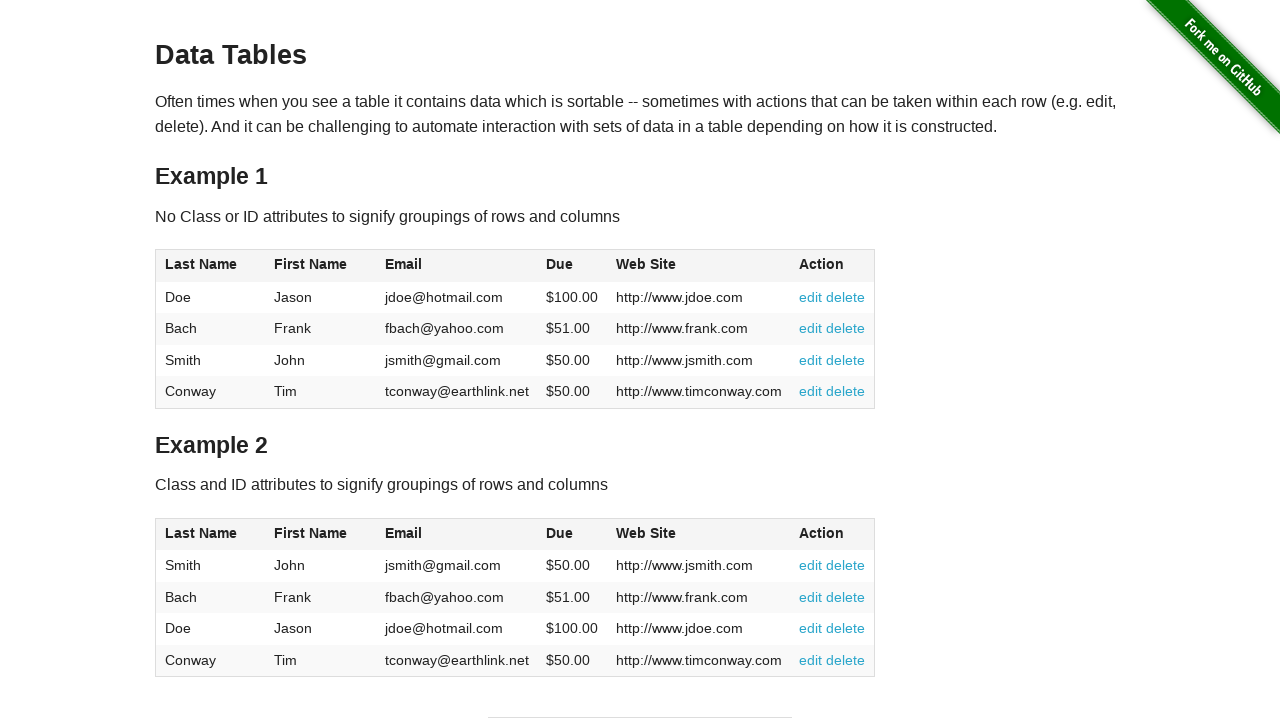